Opens the QA Guru website and maximizes the browser window. This is a basic smoke test to verify the page loads successfully.

Starting URL: http://qaguru.lv

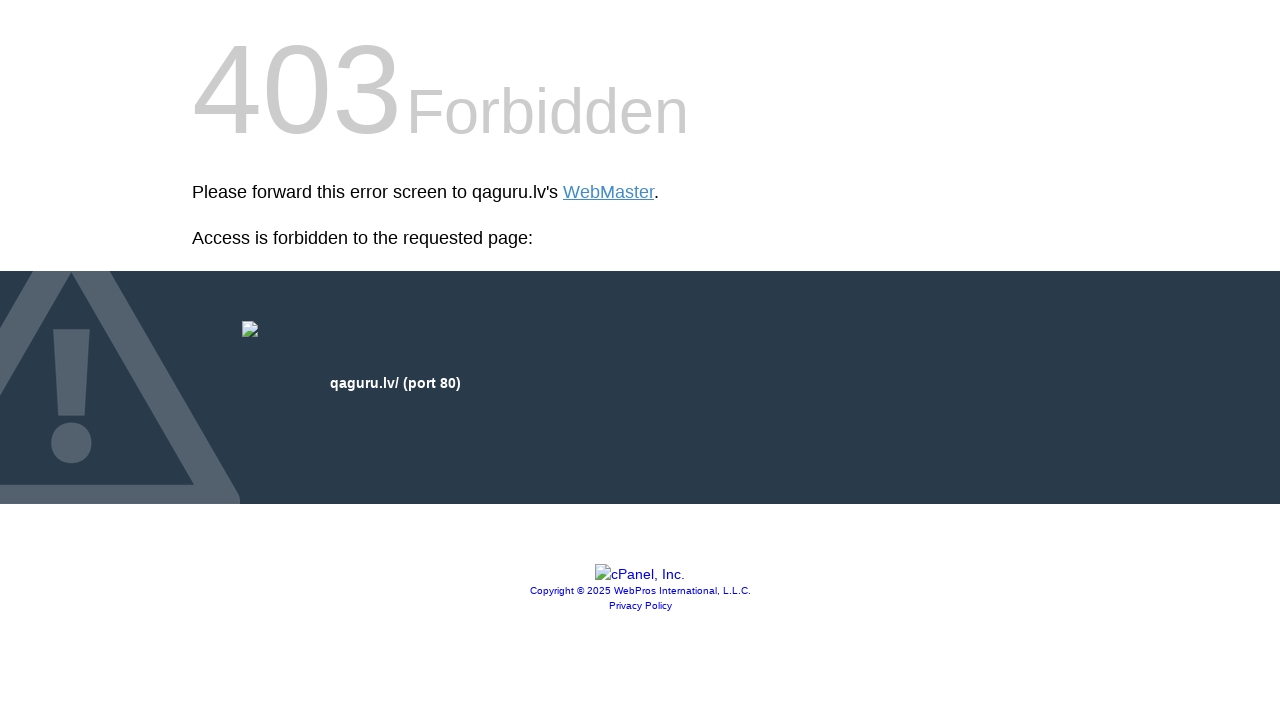

Navigated to QA Guru website at http://qaguru.lv
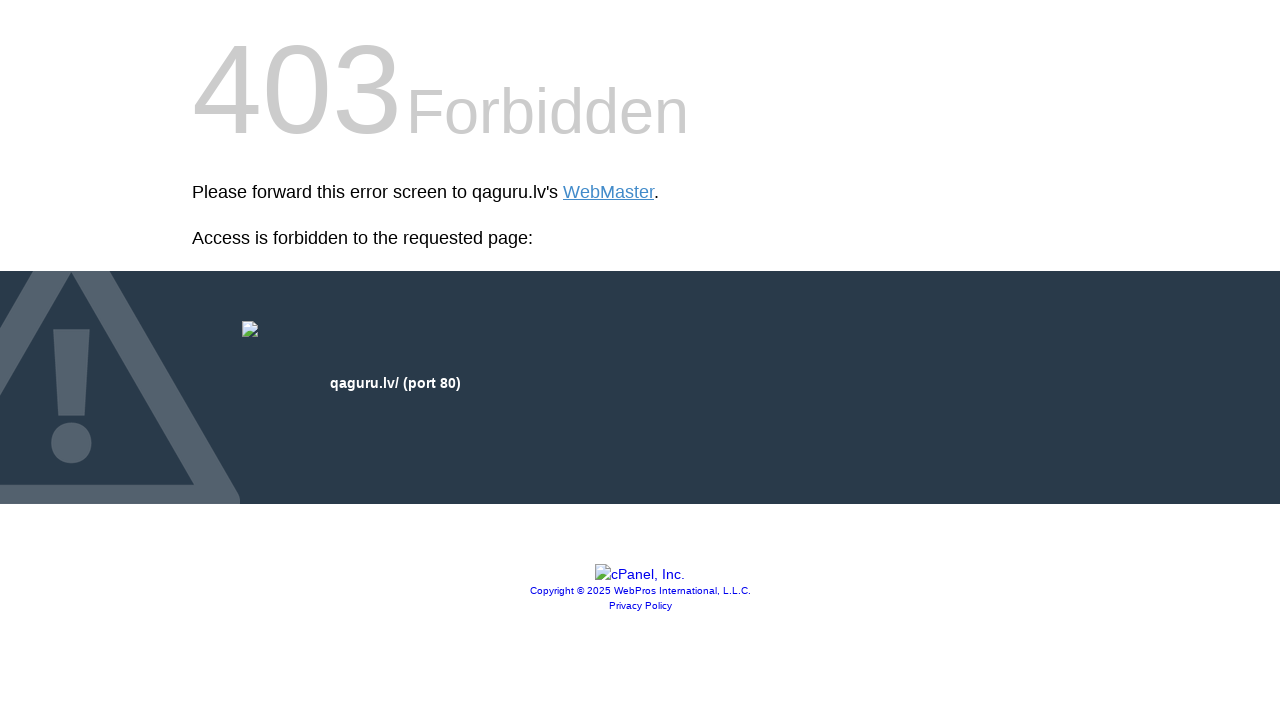

Set viewport size to 1920x1080 (maximized browser window)
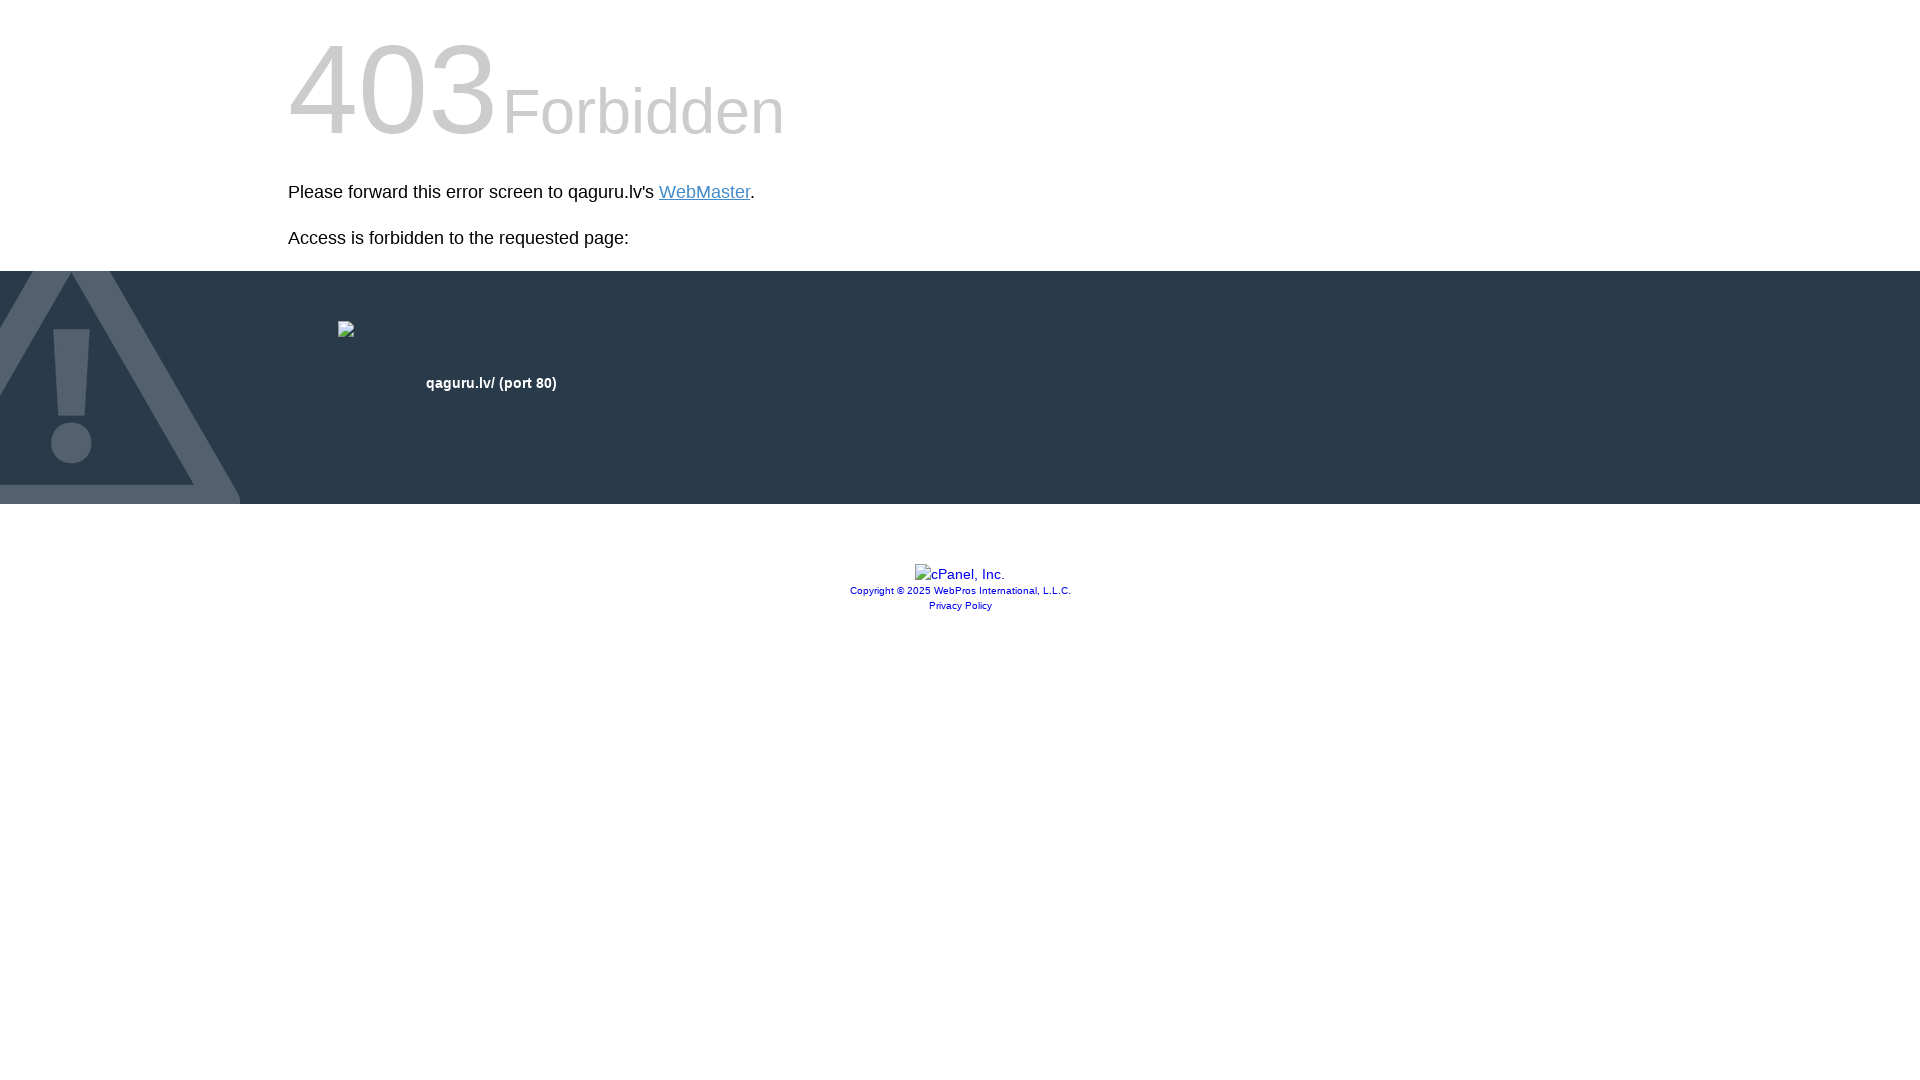

Page fully loaded - DOM content loaded
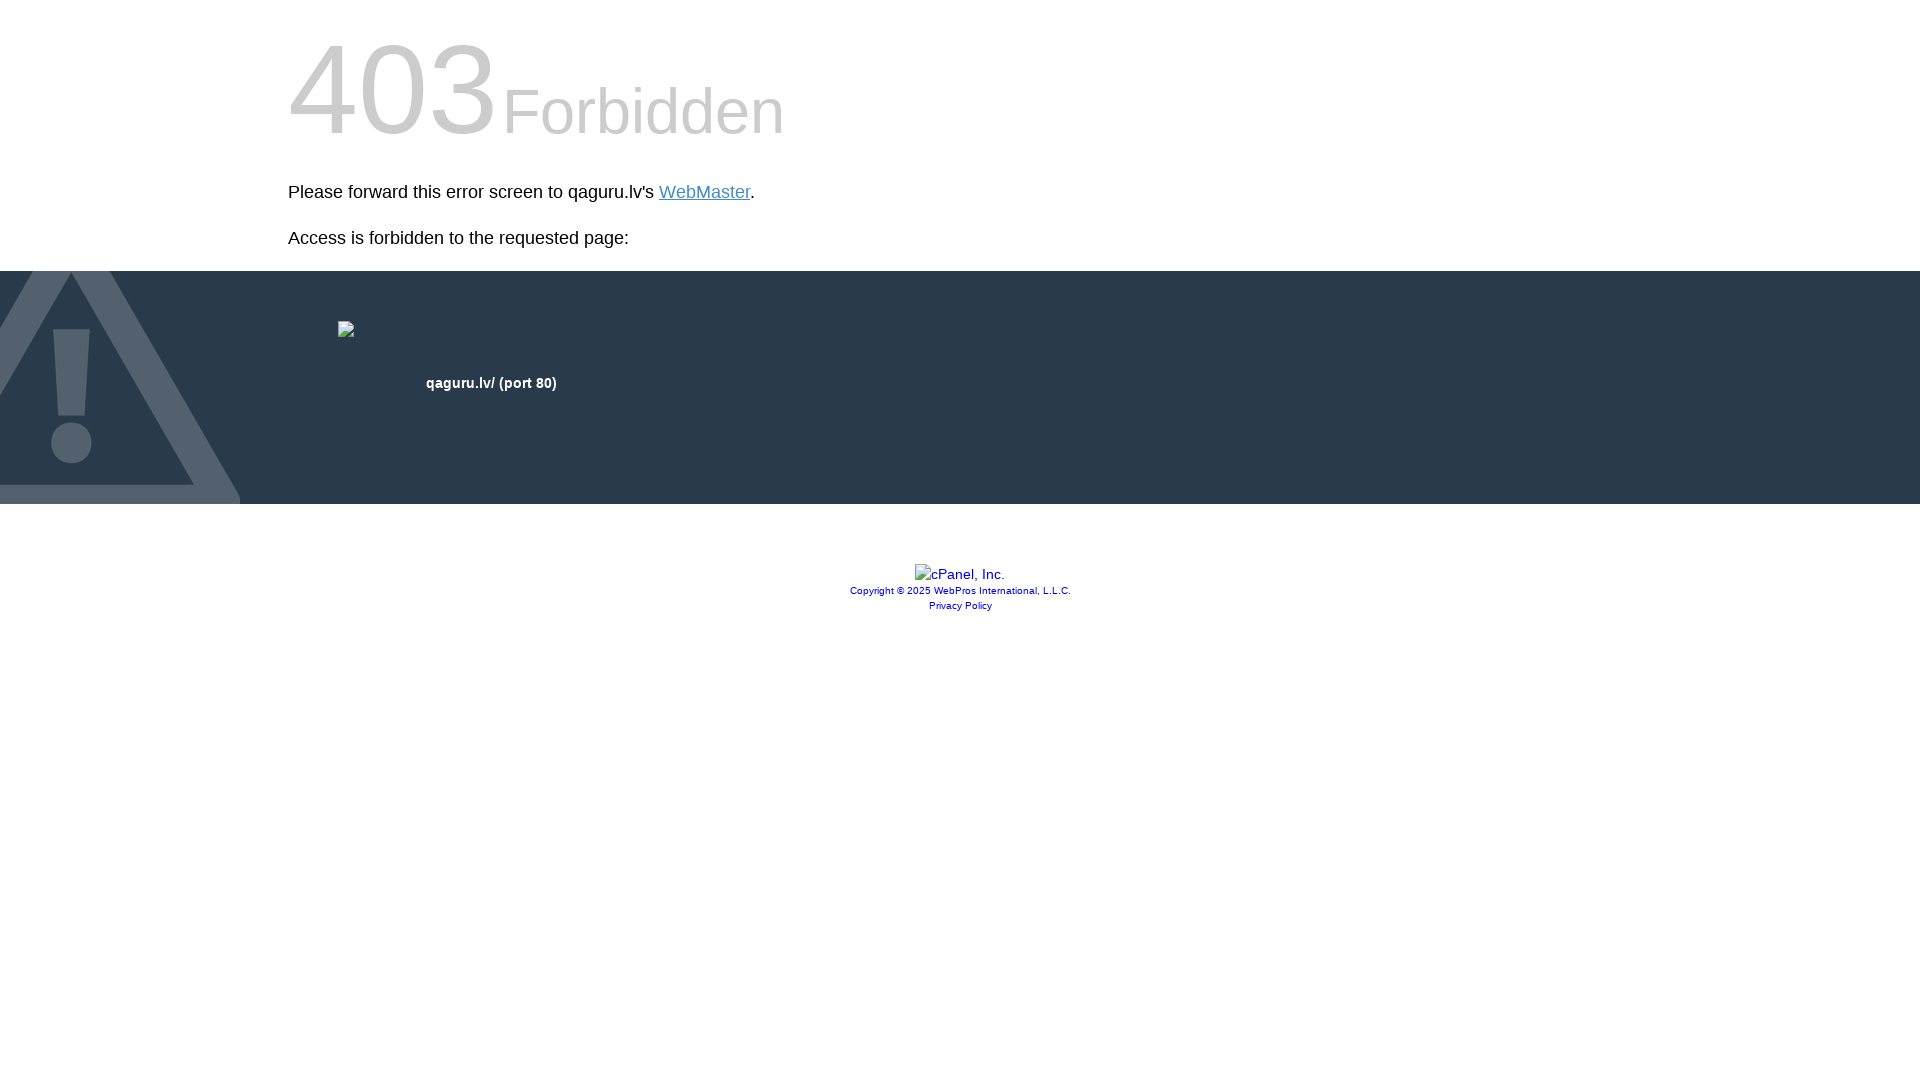

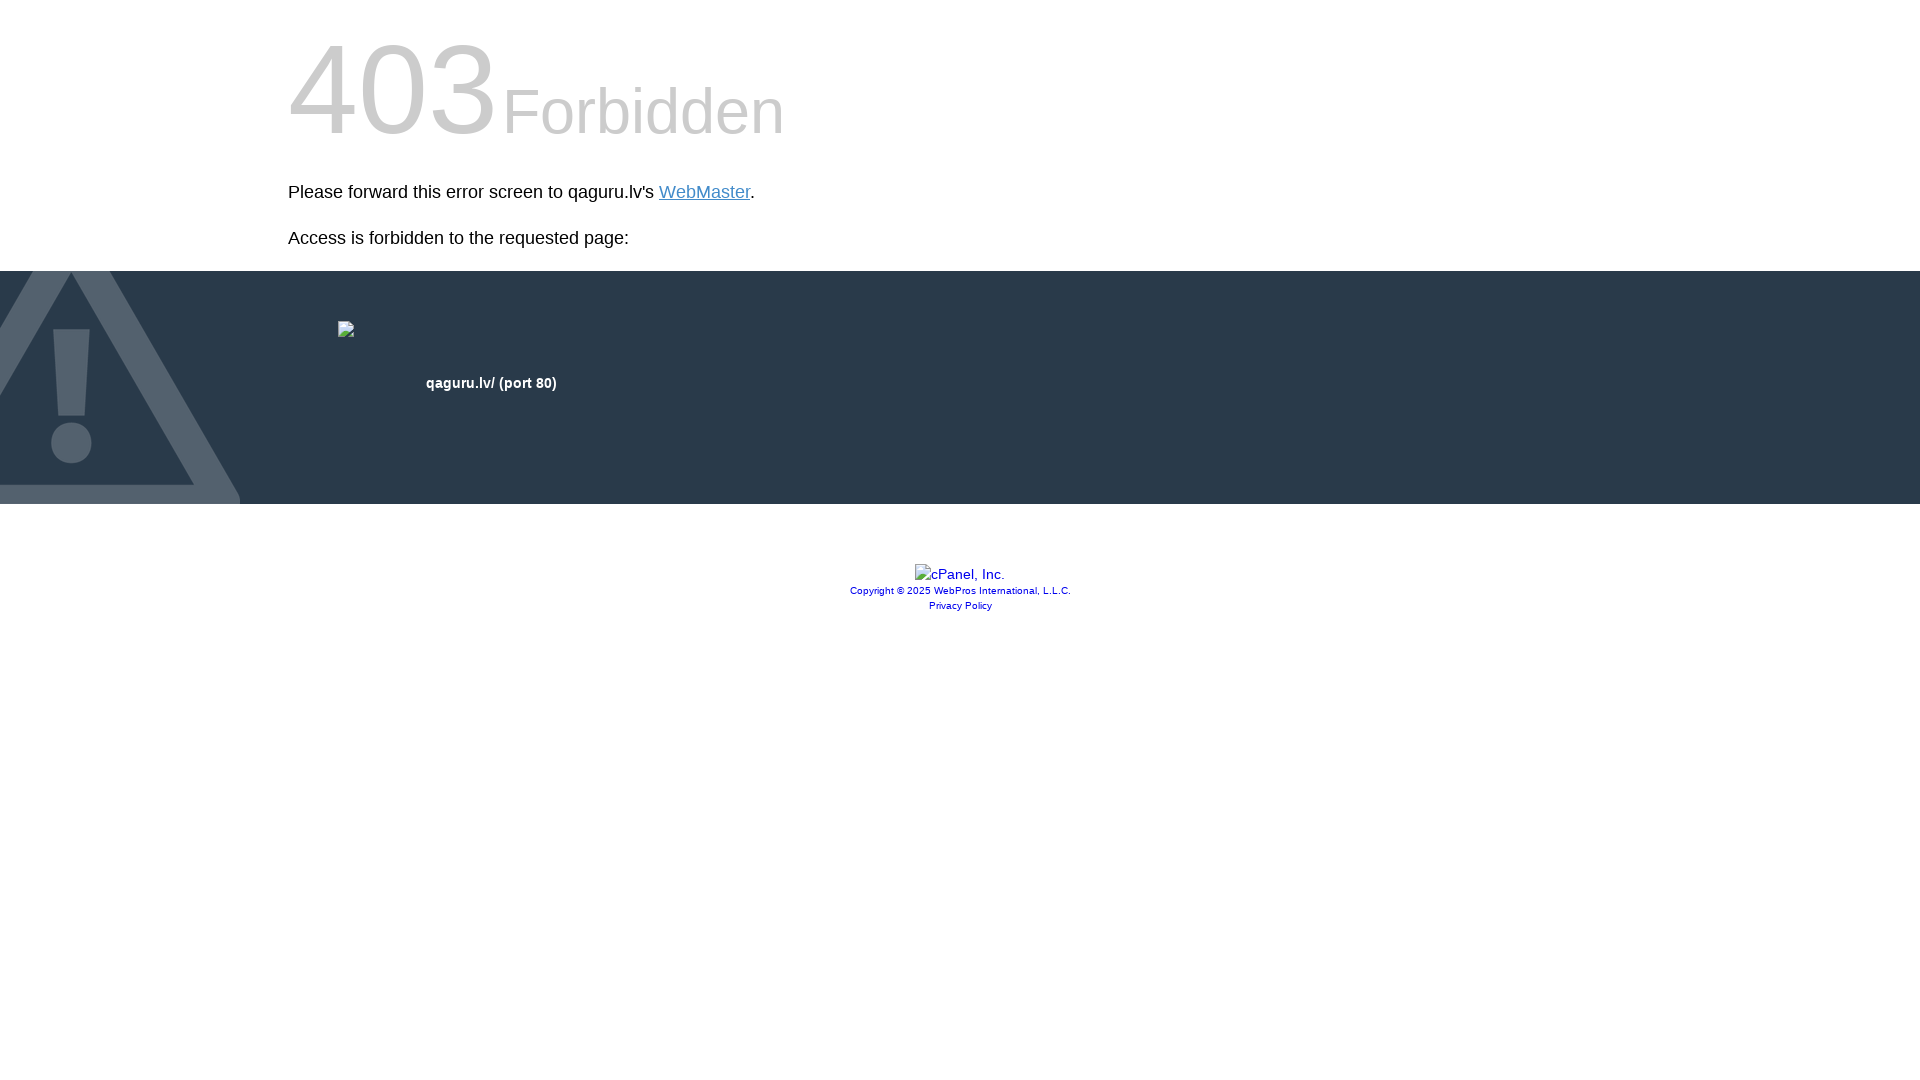